Tests file upload functionality by selecting a file and clicking the upload button to submit it

Starting URL: https://the-internet.herokuapp.com/upload

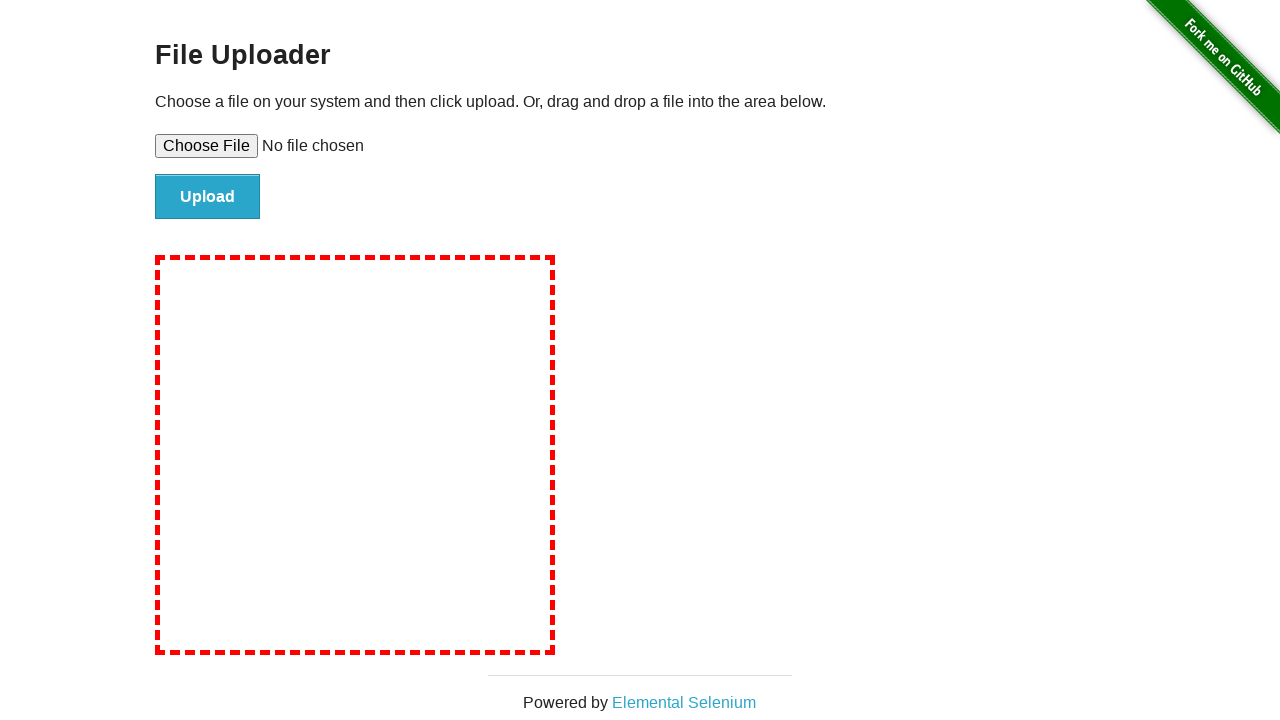

Created test file at /tmp/test_upload_file.txt
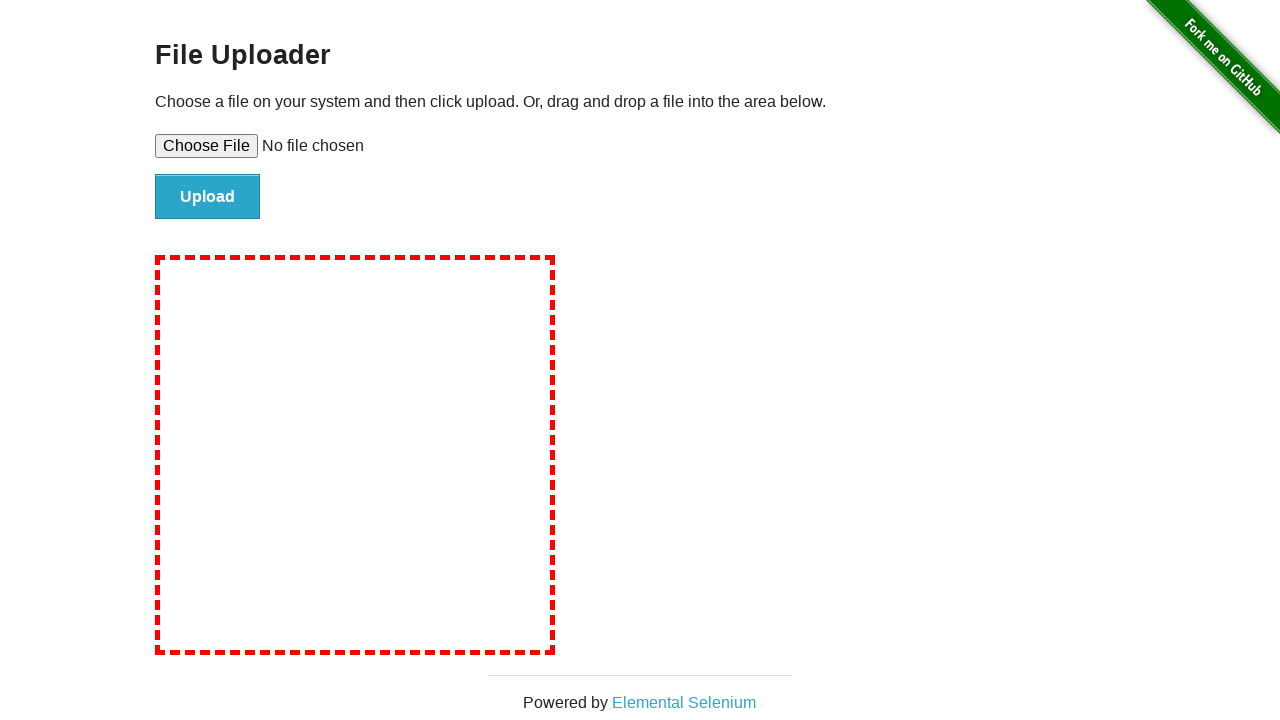

Selected file for upload using file input
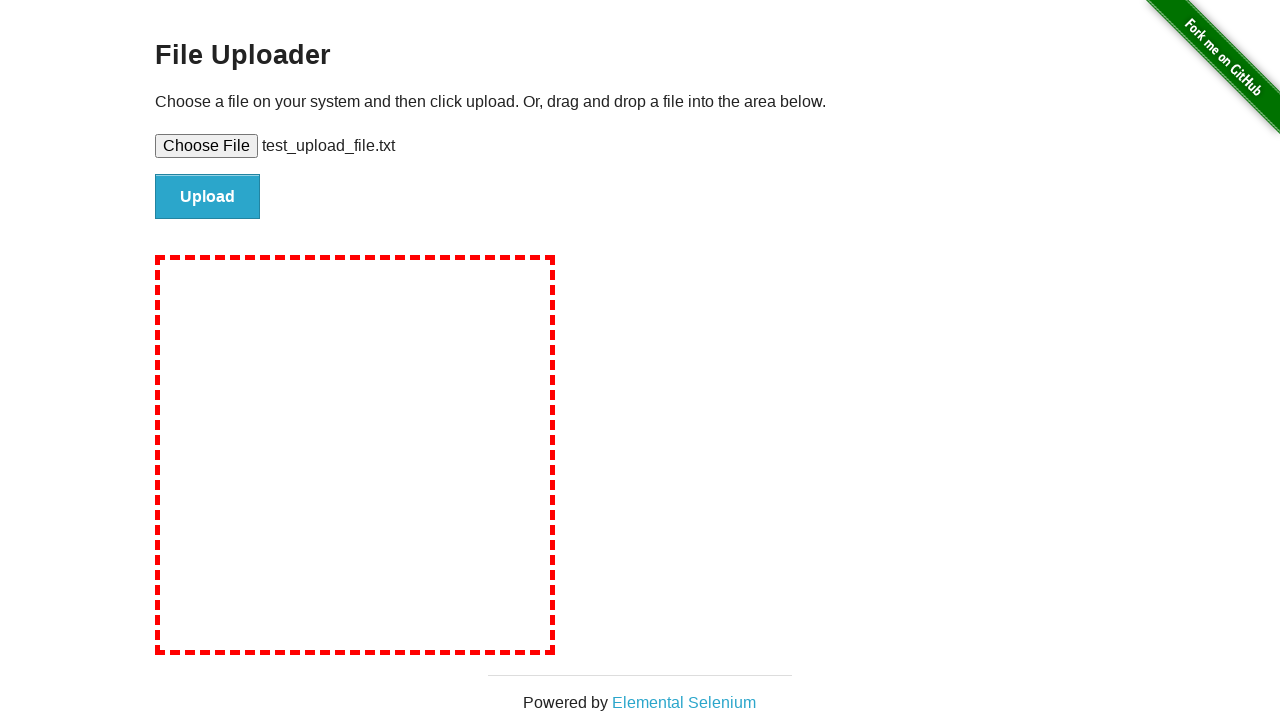

Clicked upload button to submit file at (208, 197) on #file-submit
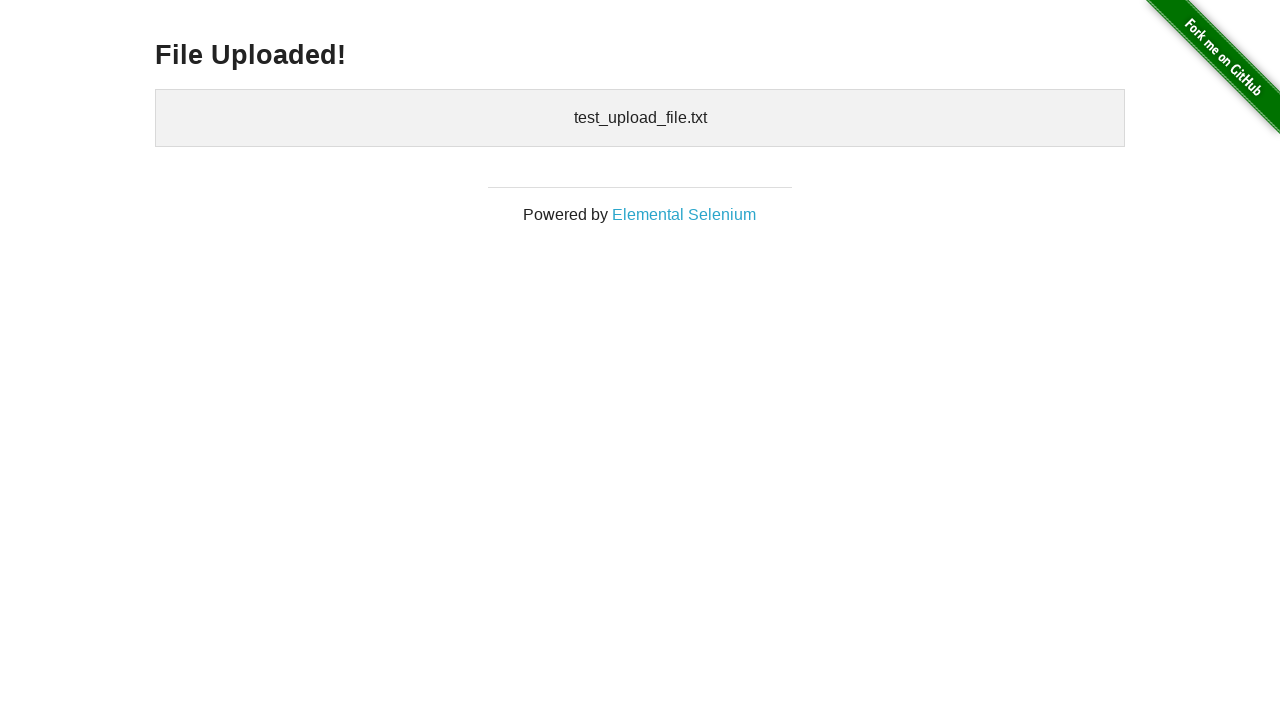

Upload confirmation loaded - file successfully uploaded
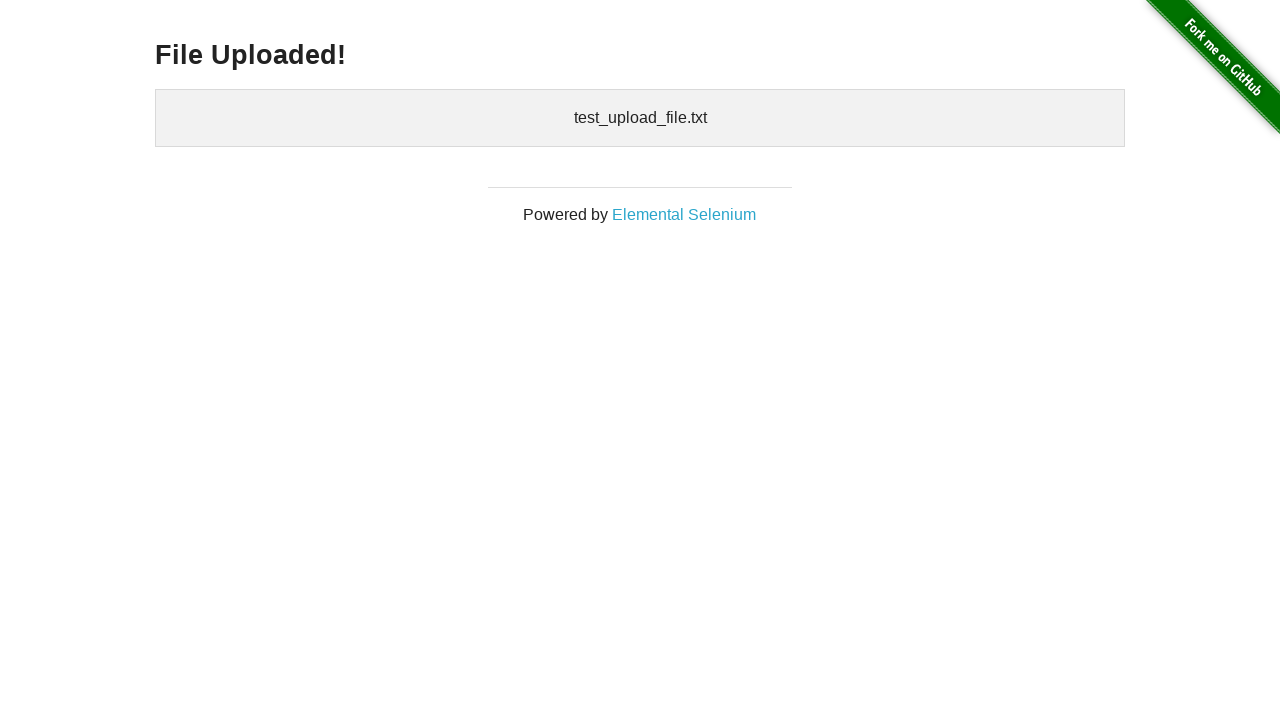

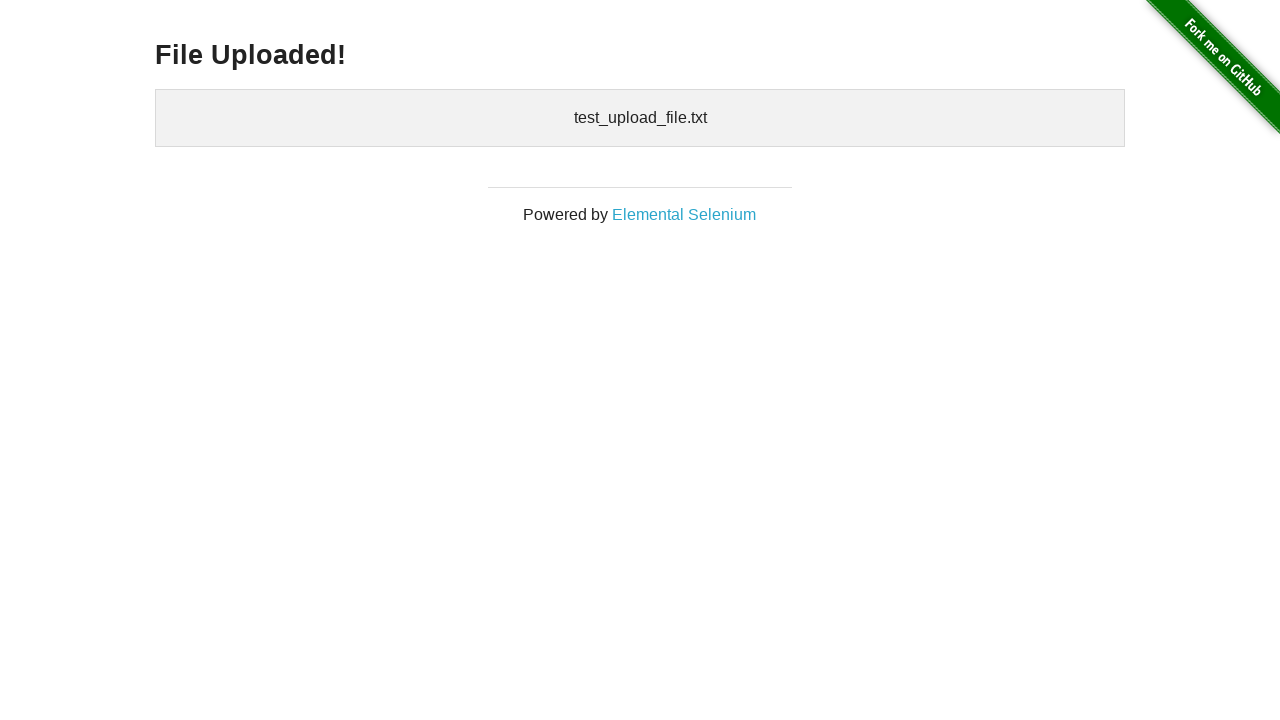